Tests contact form submission by filling in name, last name, email, and comments fields, then submitting the form and verifying the thank you message appears

Starting URL: https://automationtesting.co.uk/contactForm.html

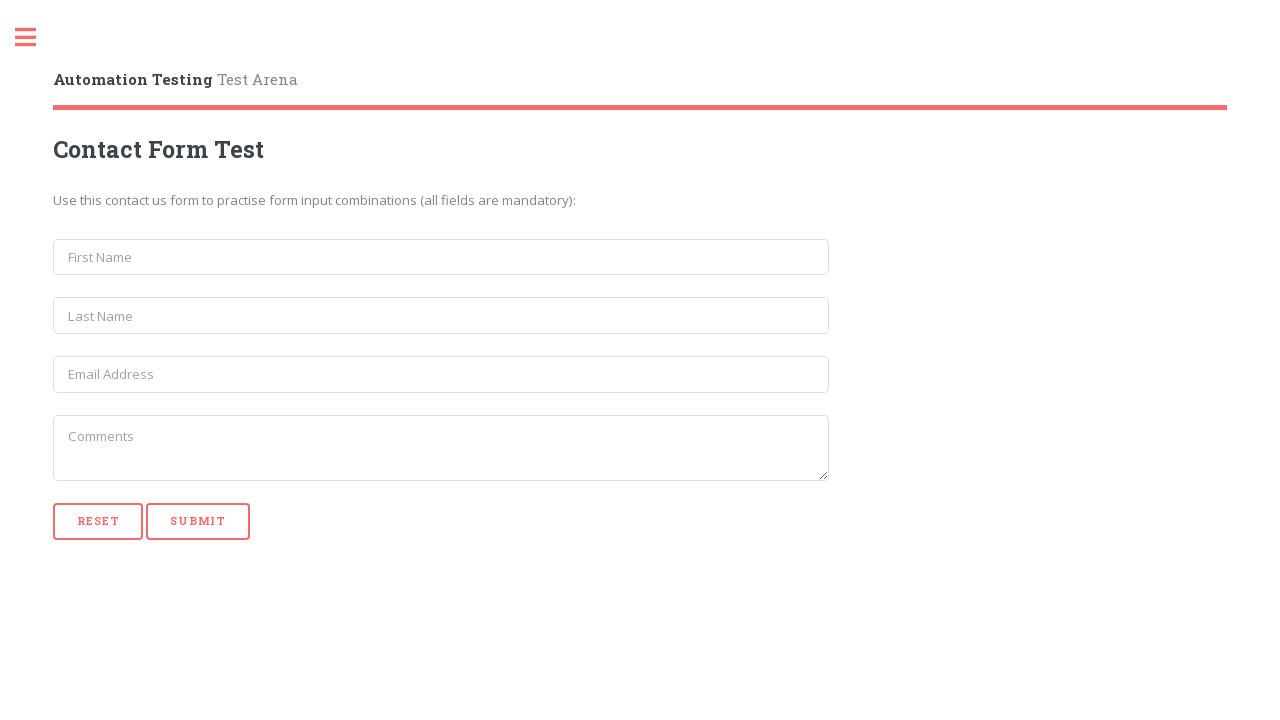

Filled first name field with 'John' on input[name='first_name']
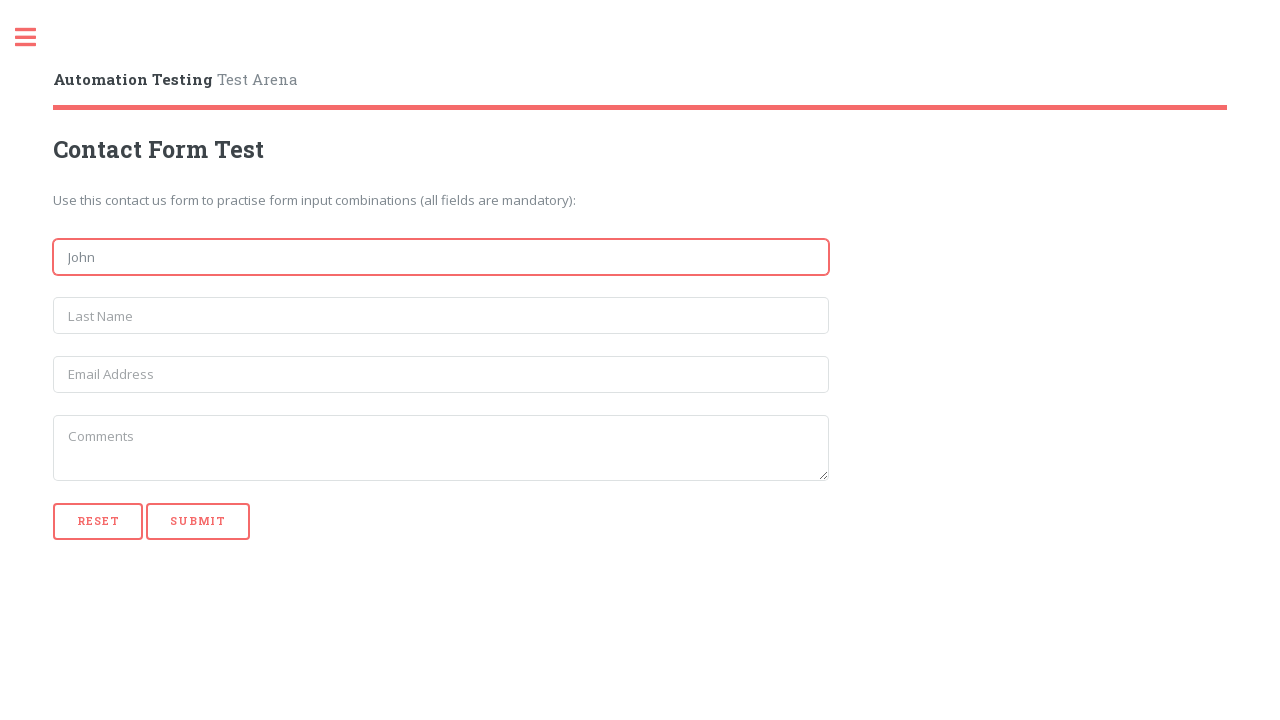

Filled last name field with 'Anderson' on input[name='last_name']
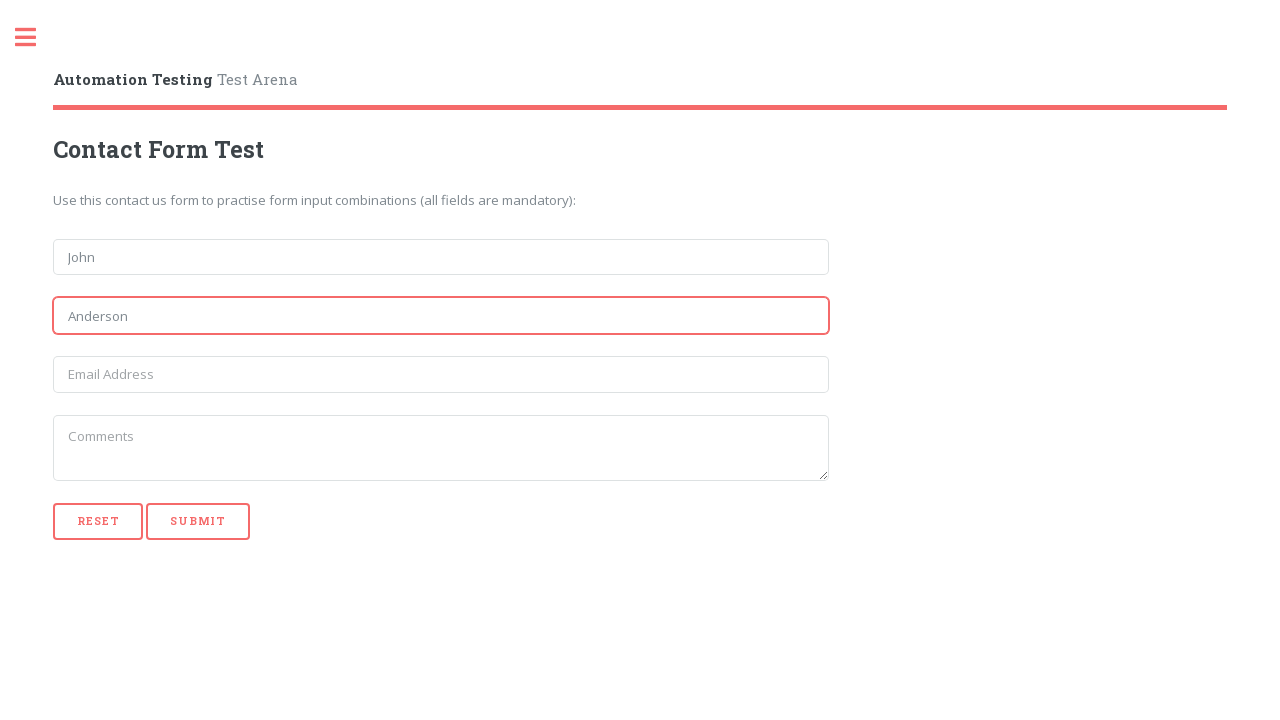

Filled email field with 'john.anderson@example.com' on input[name='email']
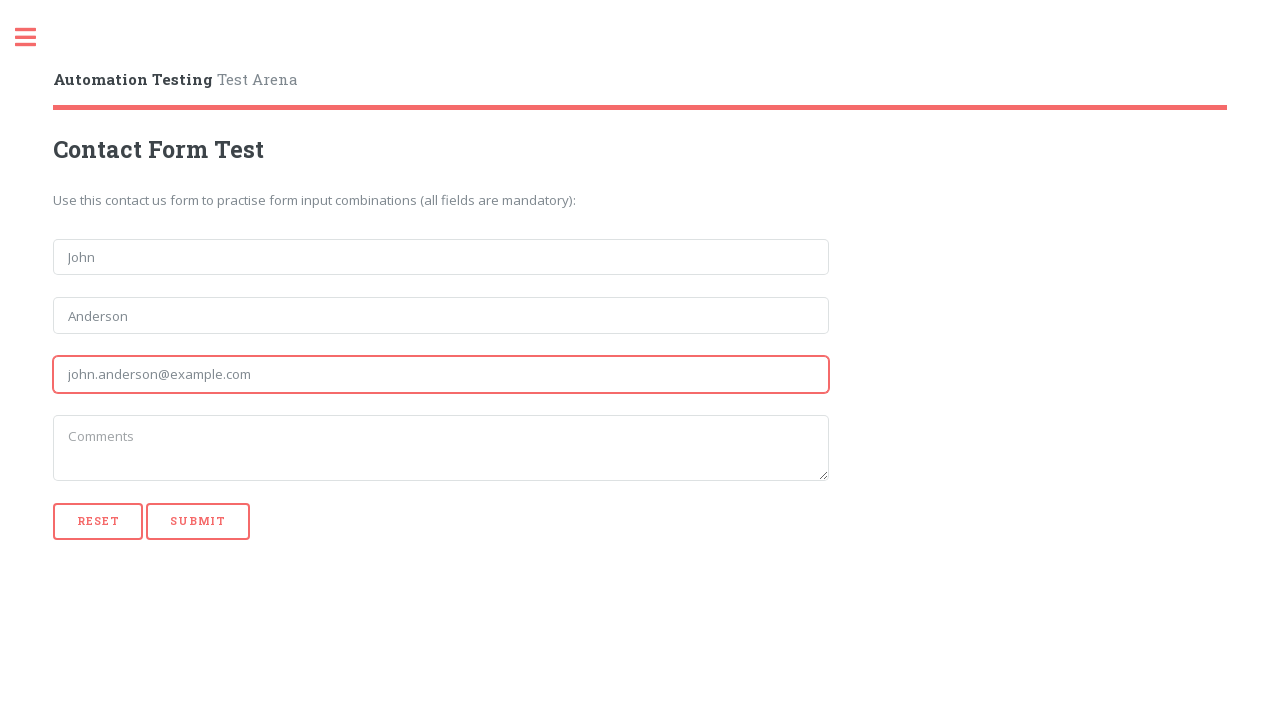

Filled comments field with test message on textarea[placeholder='Comments']
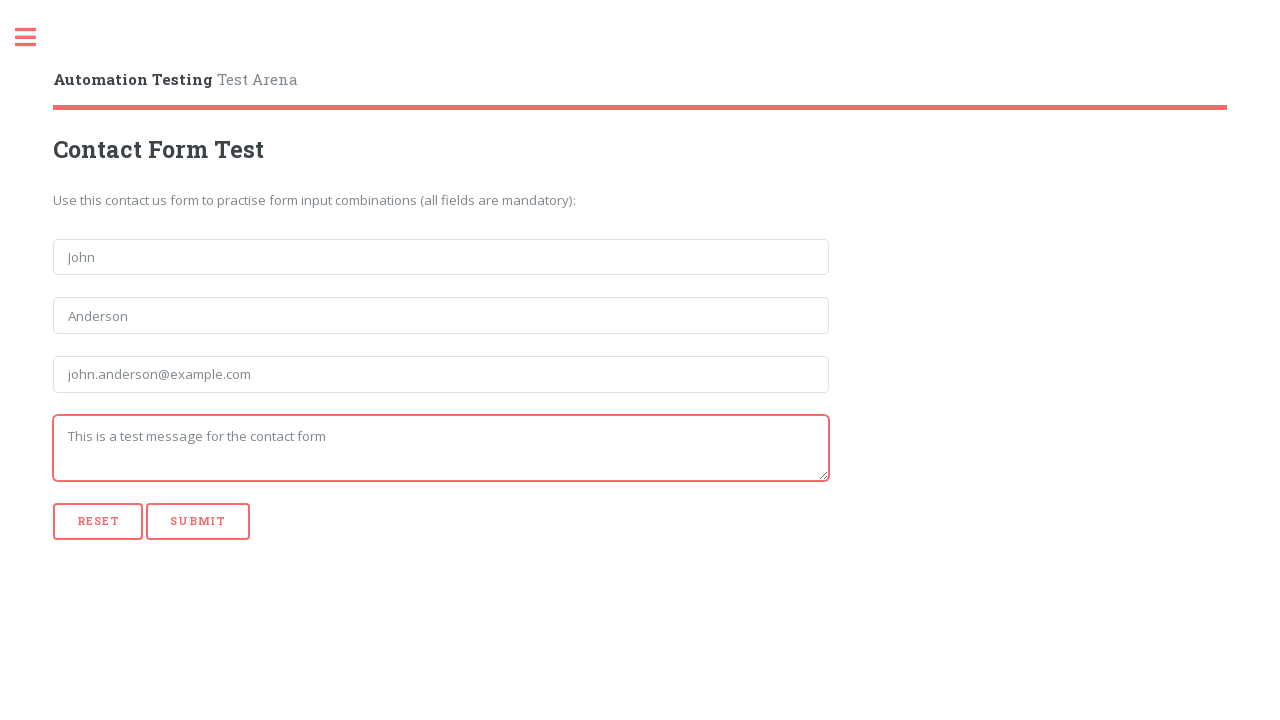

Clicked SUBMIT button to submit contact form at (198, 521) on input[value='SUBMIT']
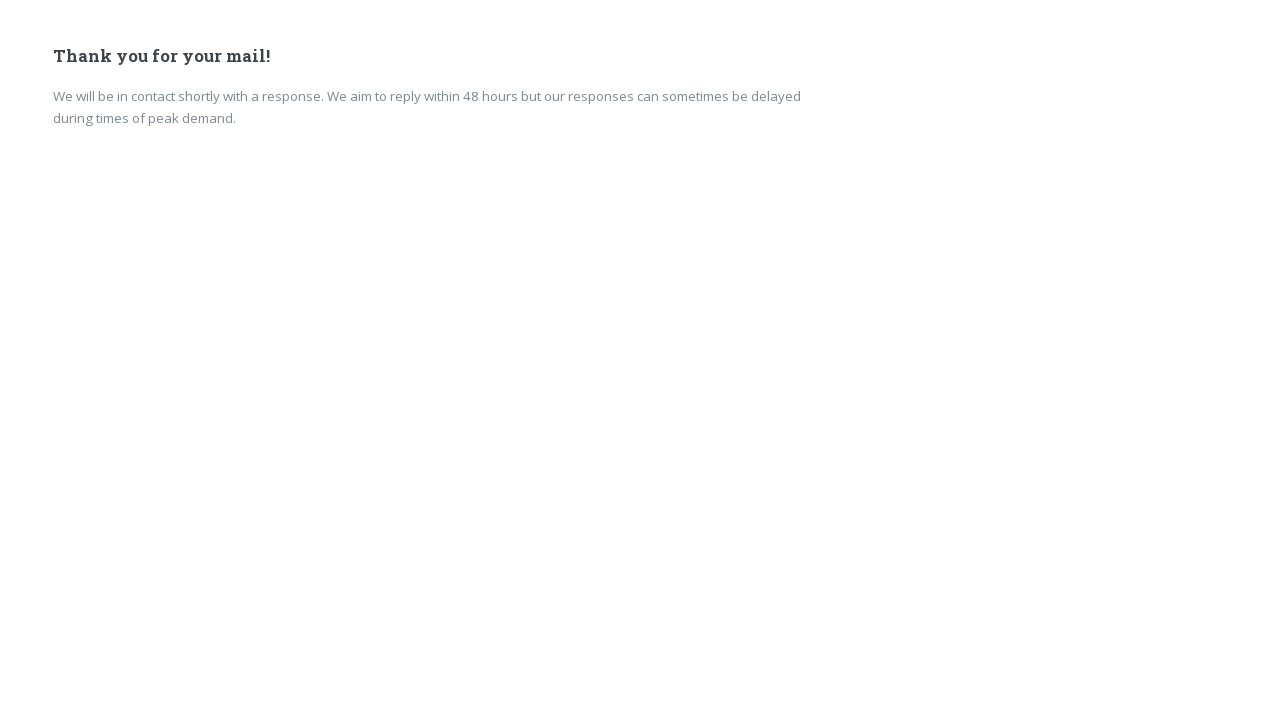

Thank you message appeared after form submission
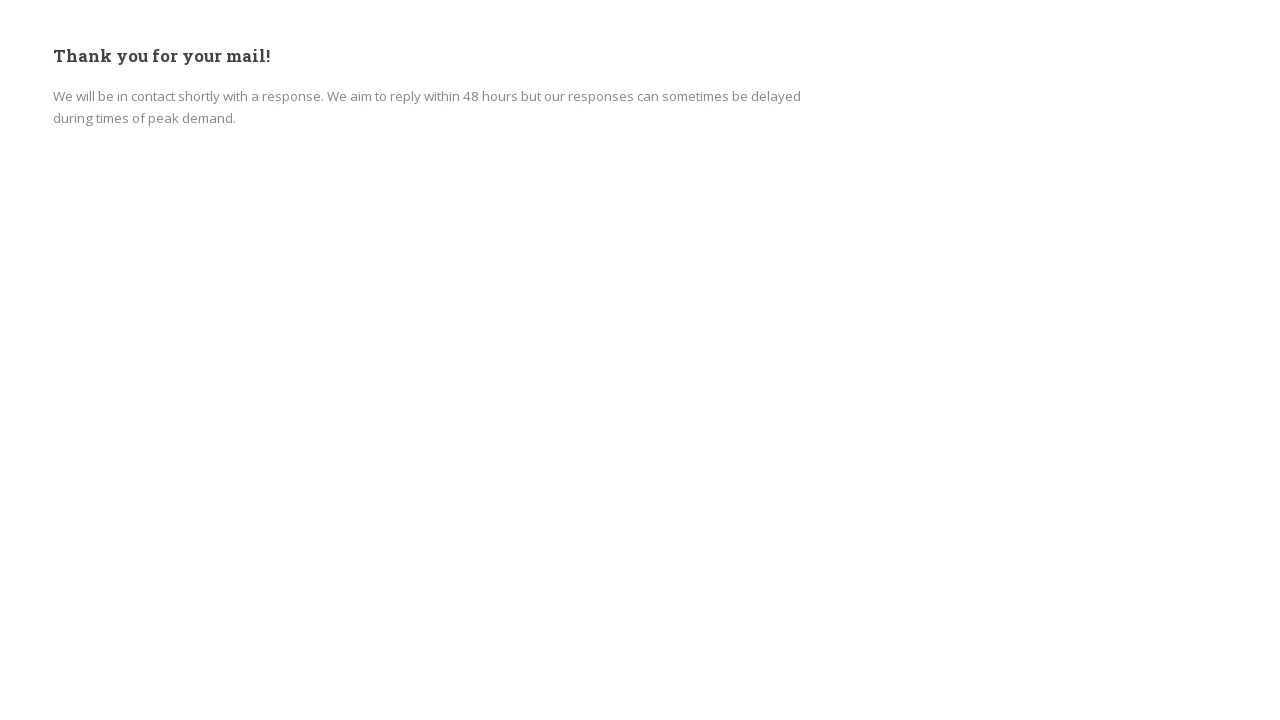

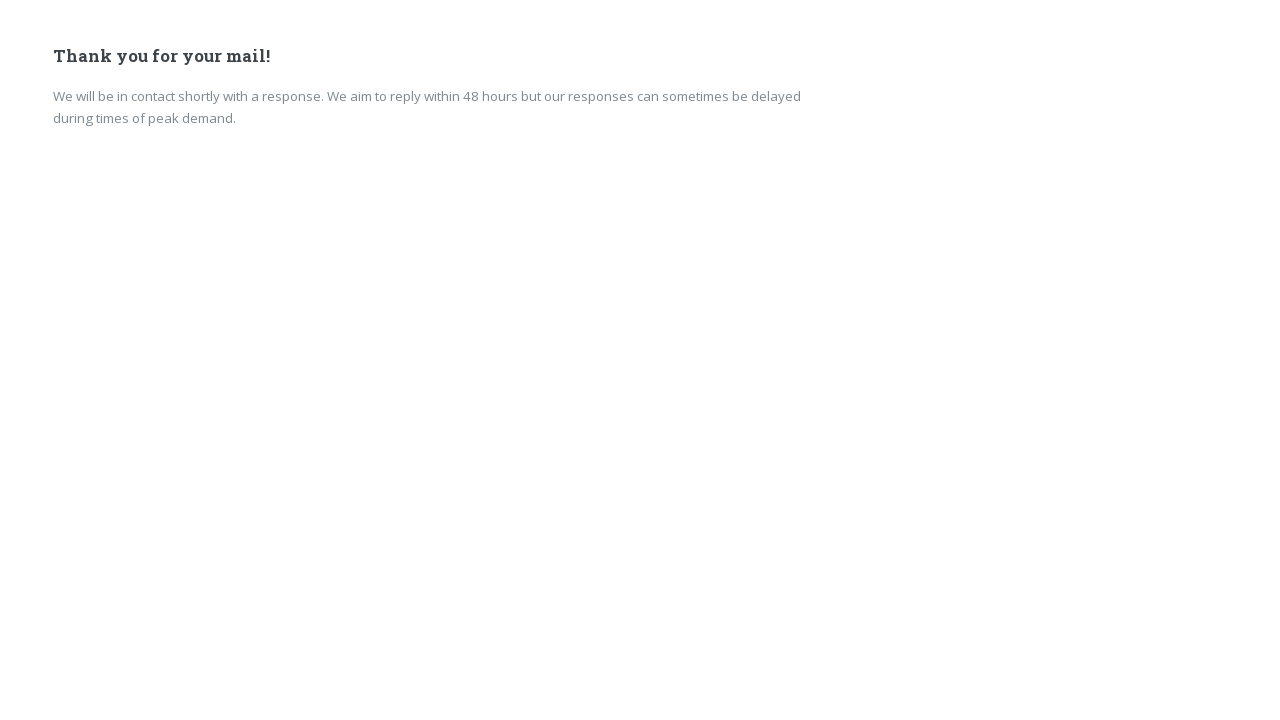